Tests the Practice Form on DemoQA by navigating to the Forms section, filling out personal information (first name, last name, email, mobile number) and selecting a date of birth using the date picker.

Starting URL: https://demoqa.com/

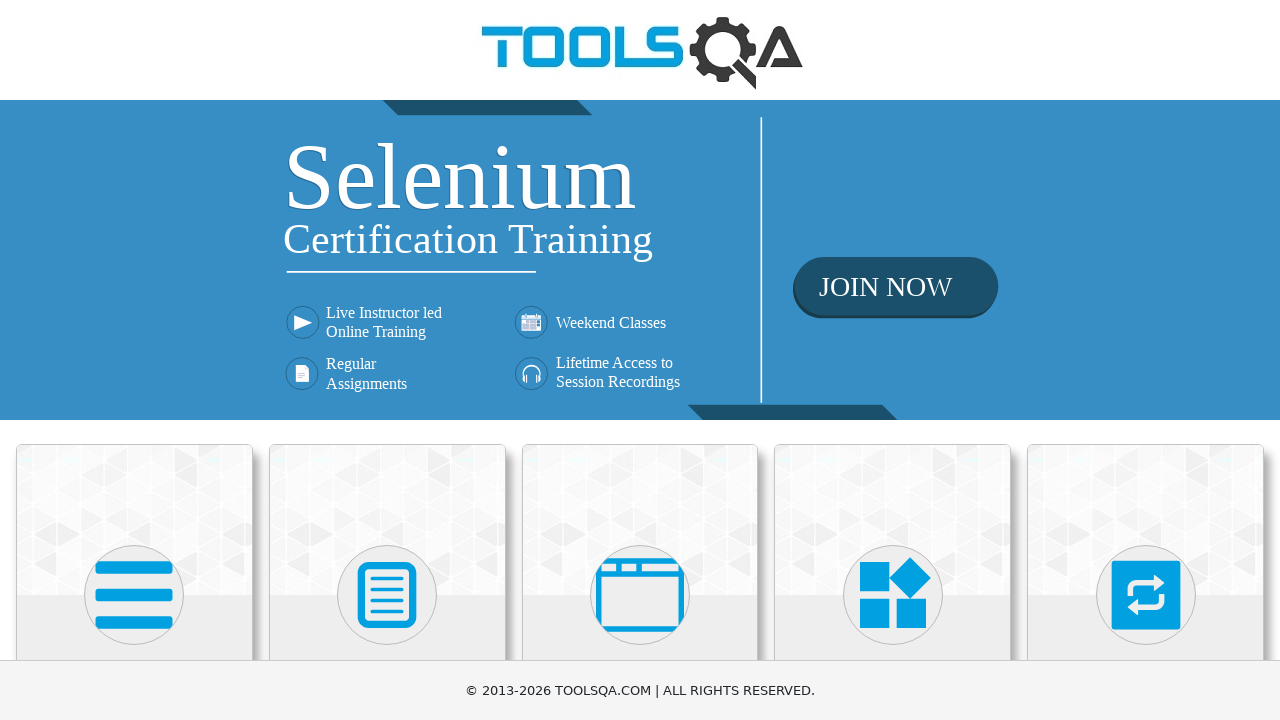

Located Forms menu item
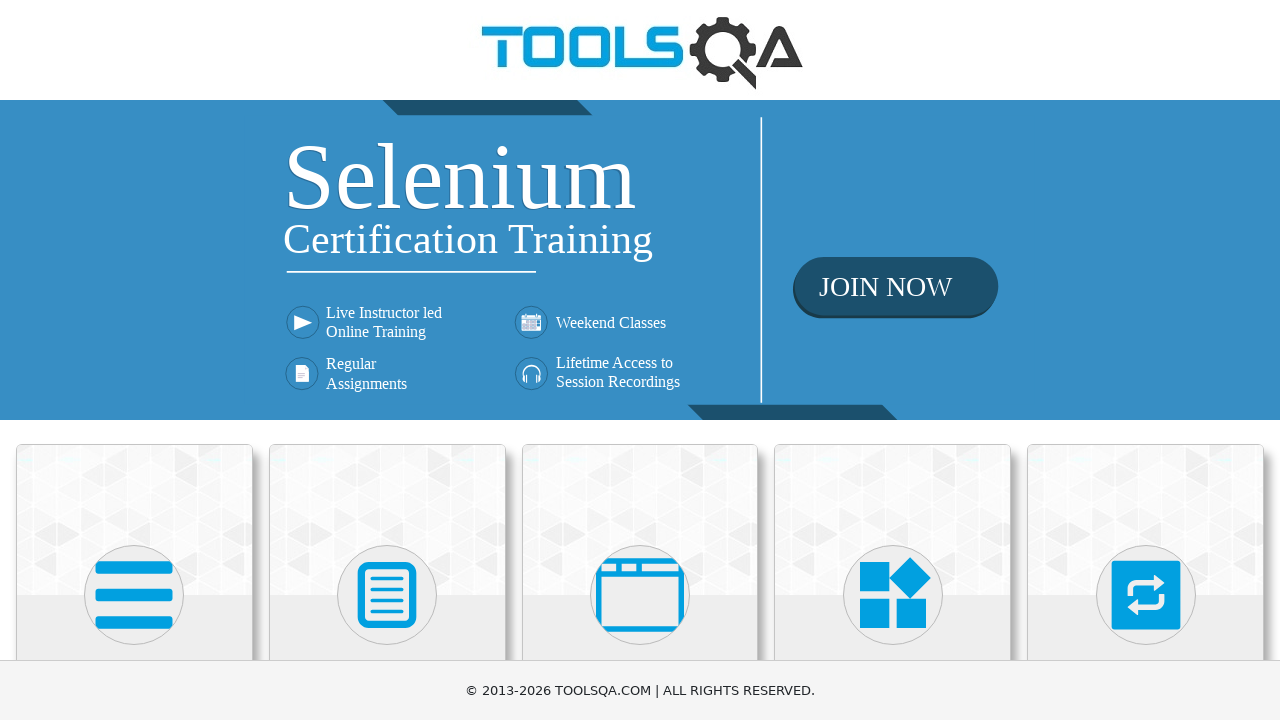

Scrolled Forms menu into view
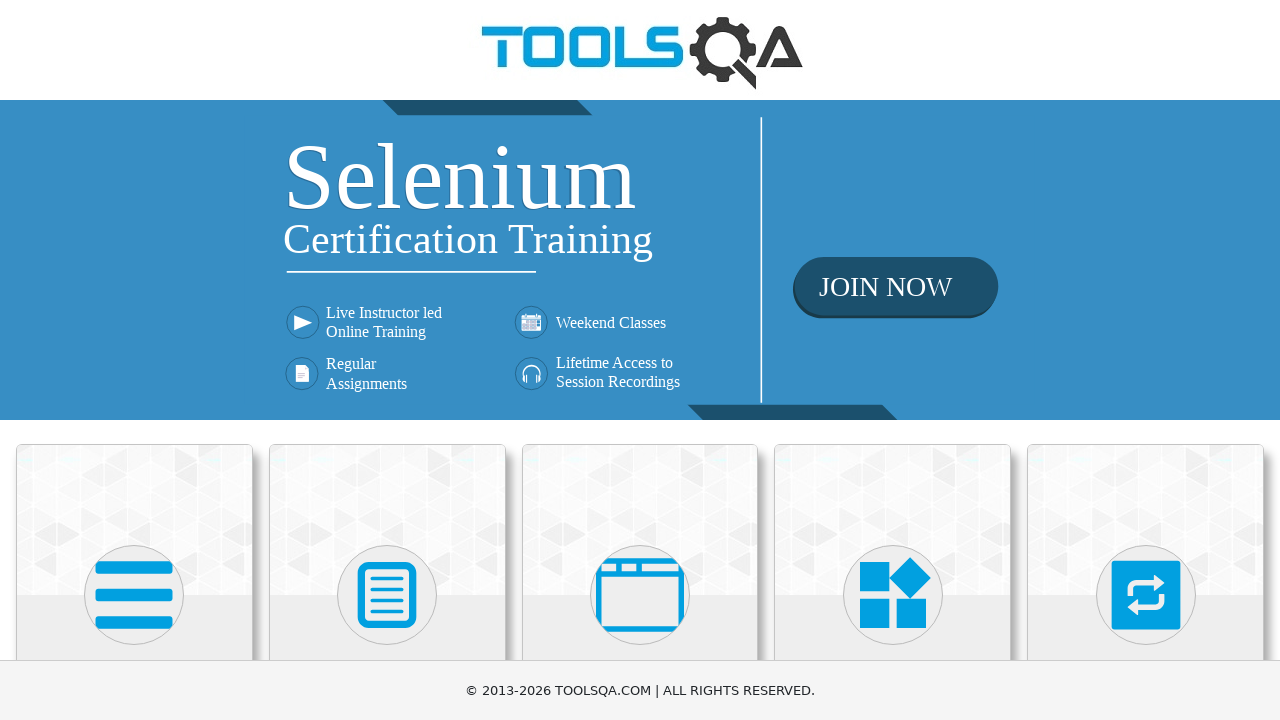

Clicked on Forms menu item at (387, 360) on xpath=//h5[text()='Forms']
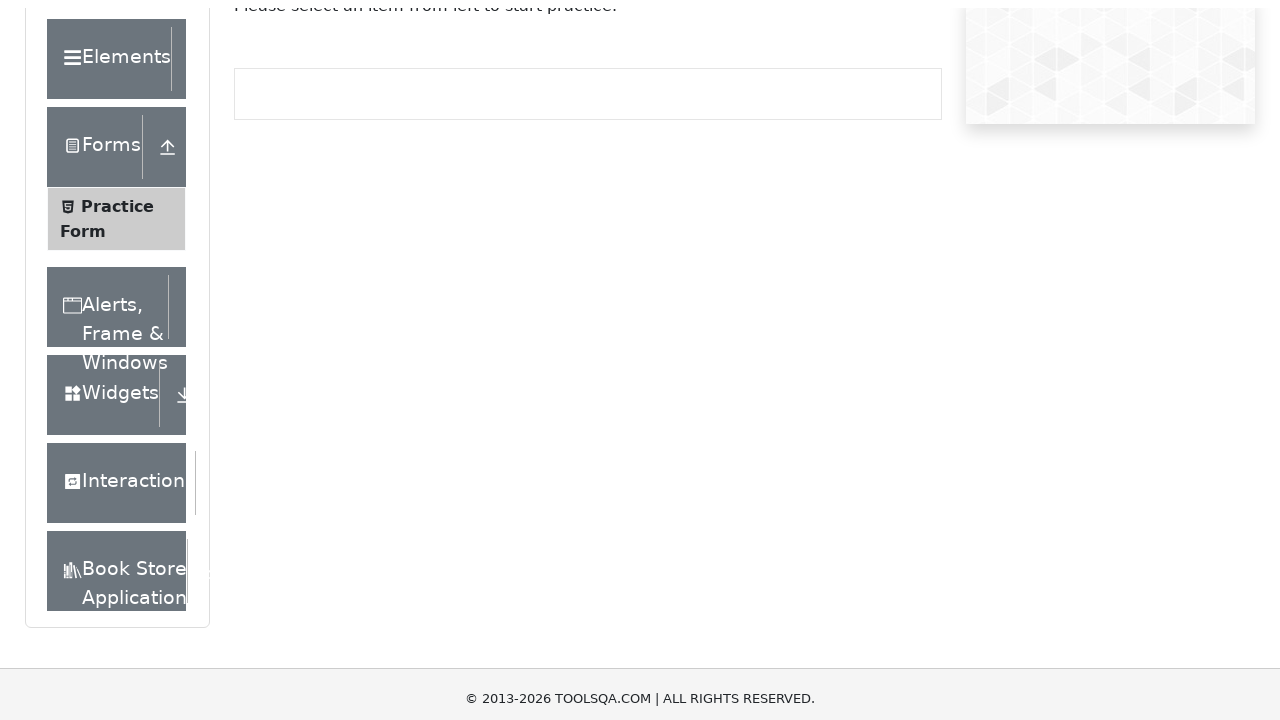

Clicked on Practice Form submenu at (117, 336) on xpath=//span[text()='Practice Form']
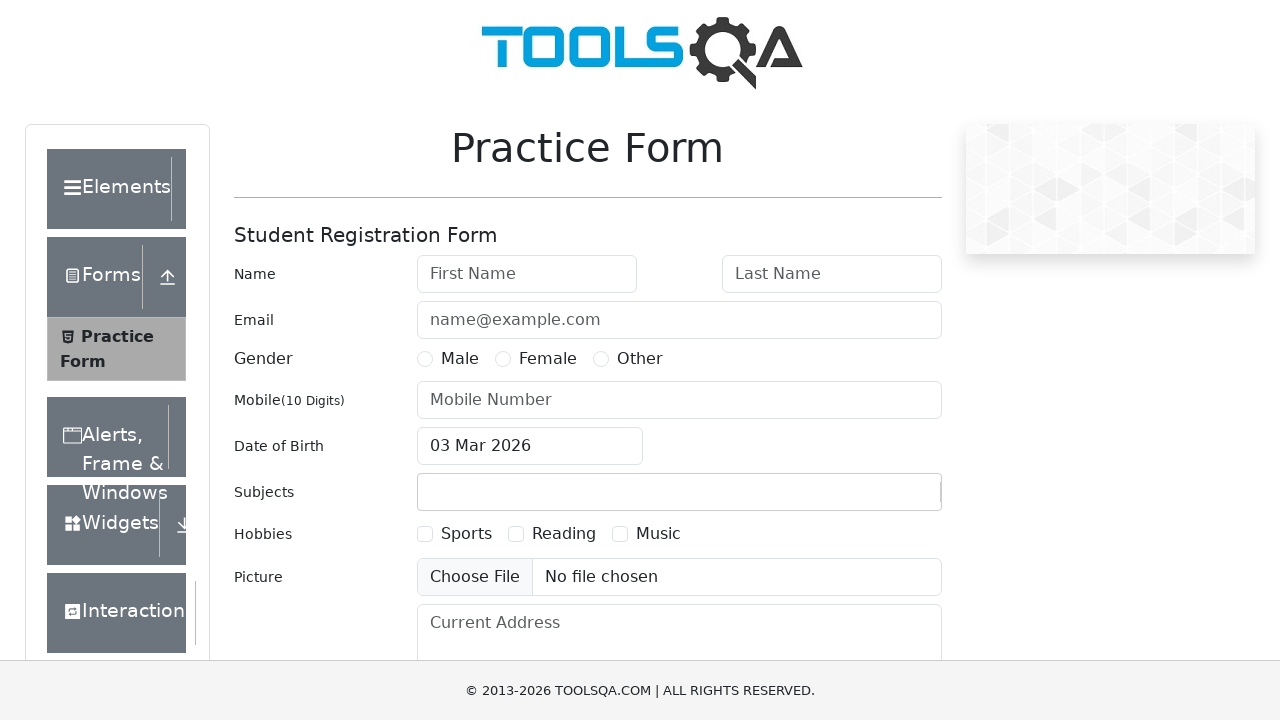

Filled first name field with 'Johny' on #firstName
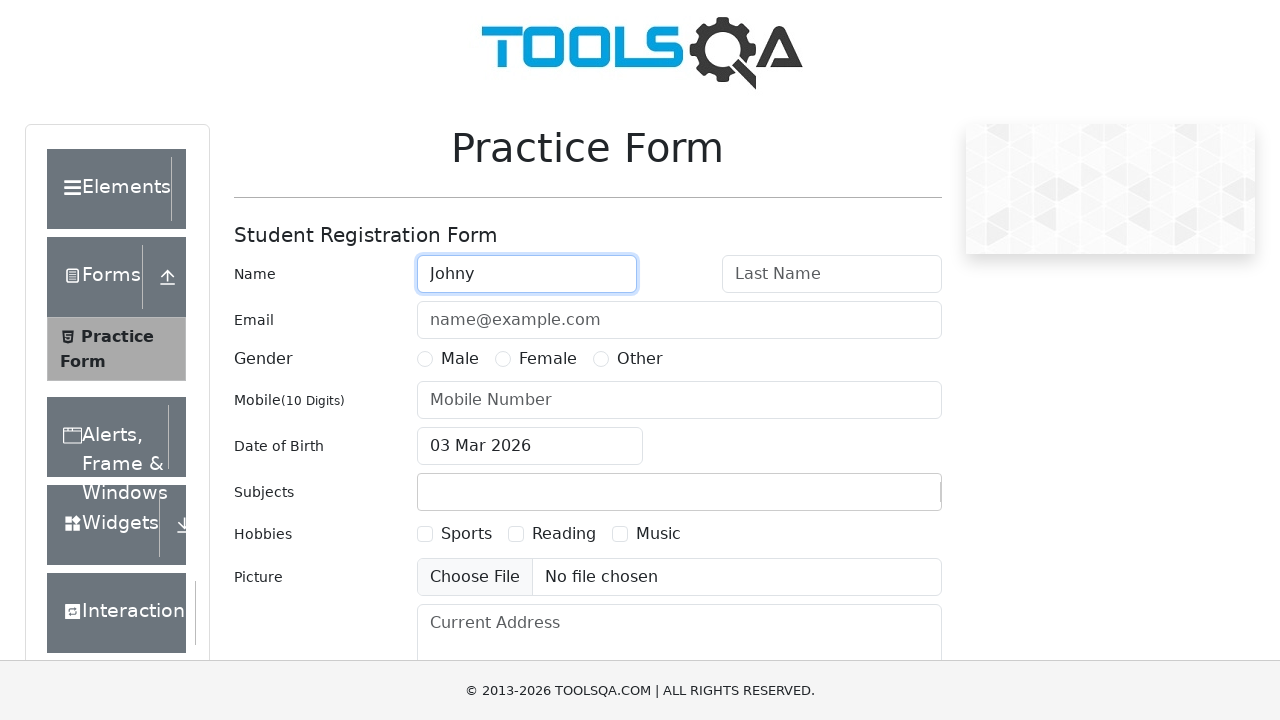

Filled last name field with 'Cash' on #lastName
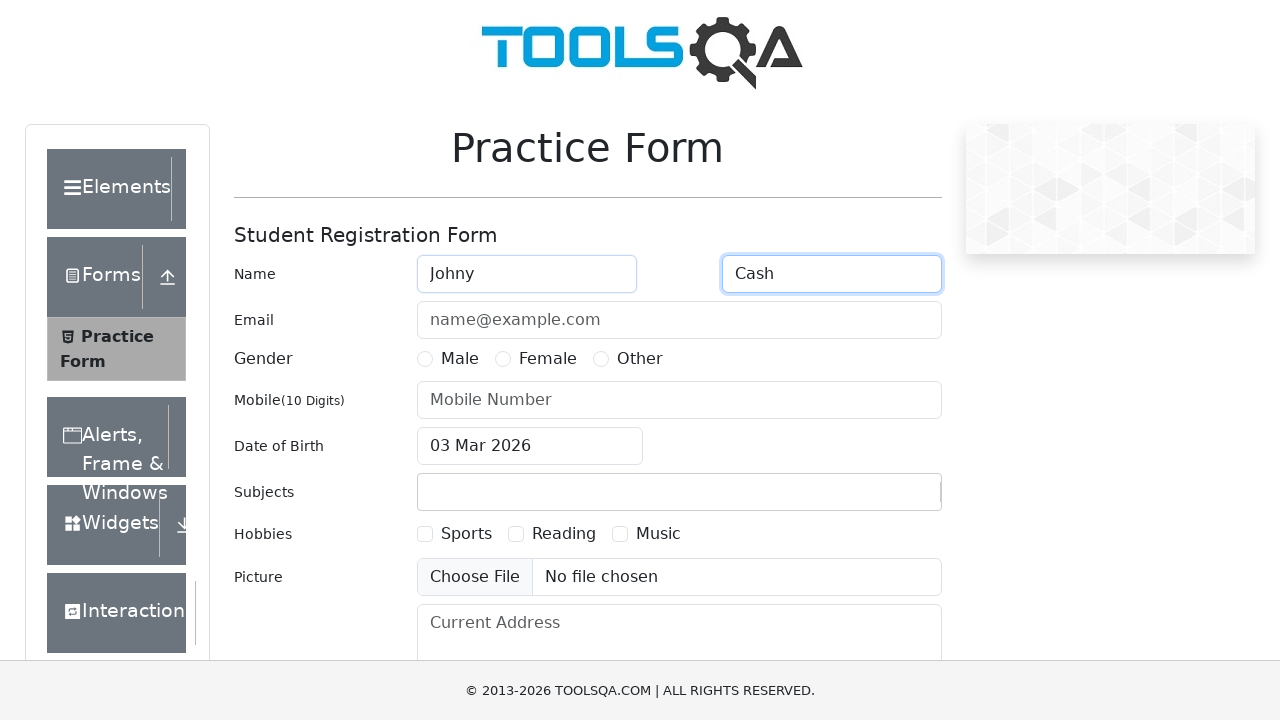

Filled email field with 'mail@mail.com' on #userEmail
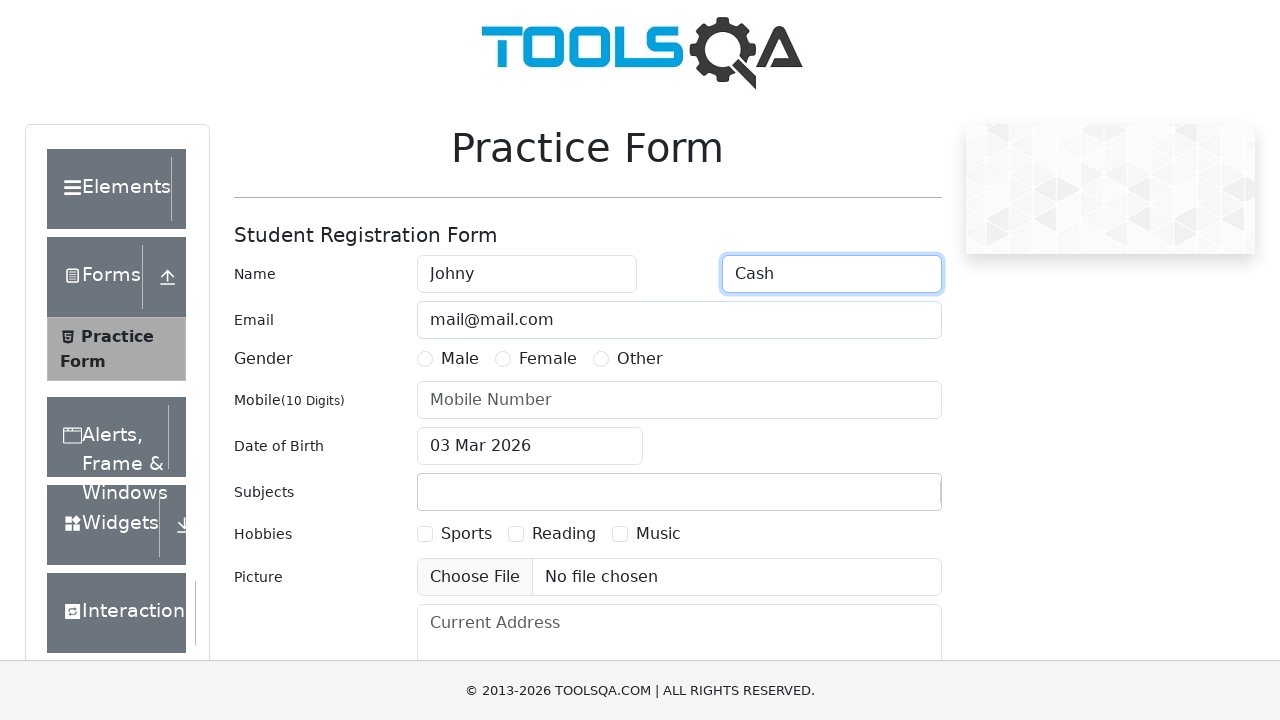

Filled mobile number field with '0746430354' on #userNumber
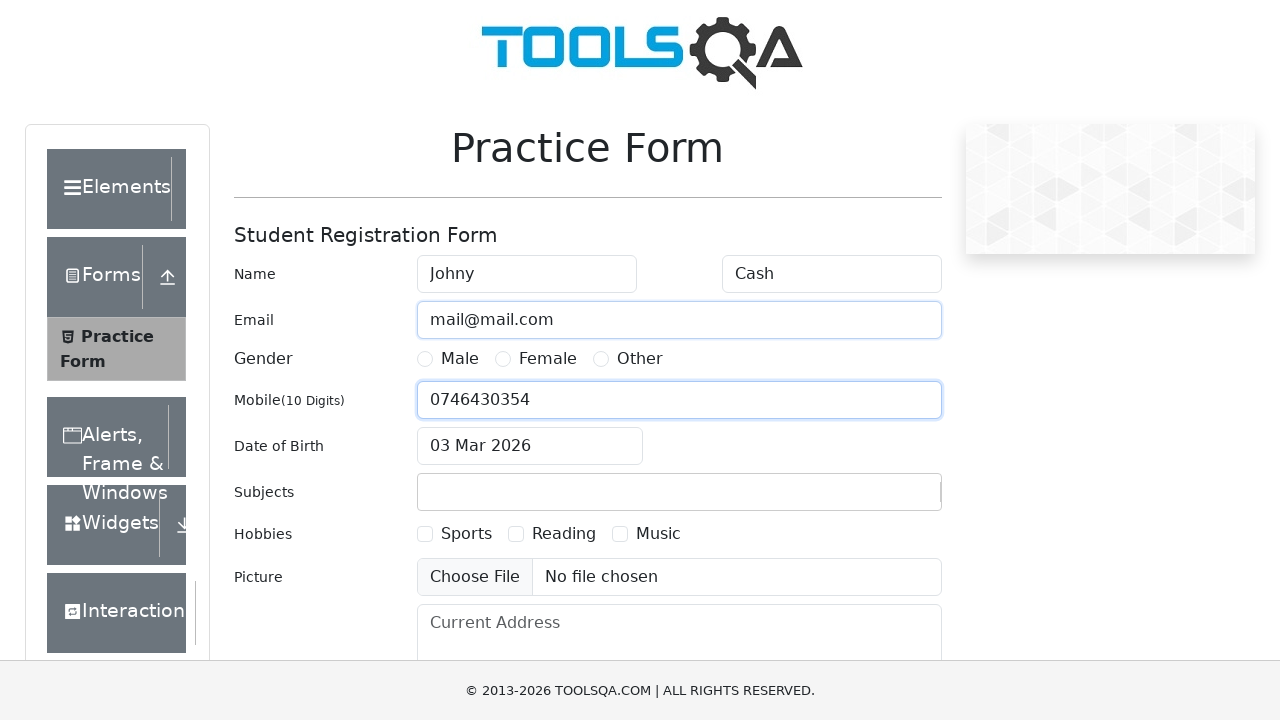

Clicked on date of birth input to open date picker at (530, 446) on #dateOfBirthInput
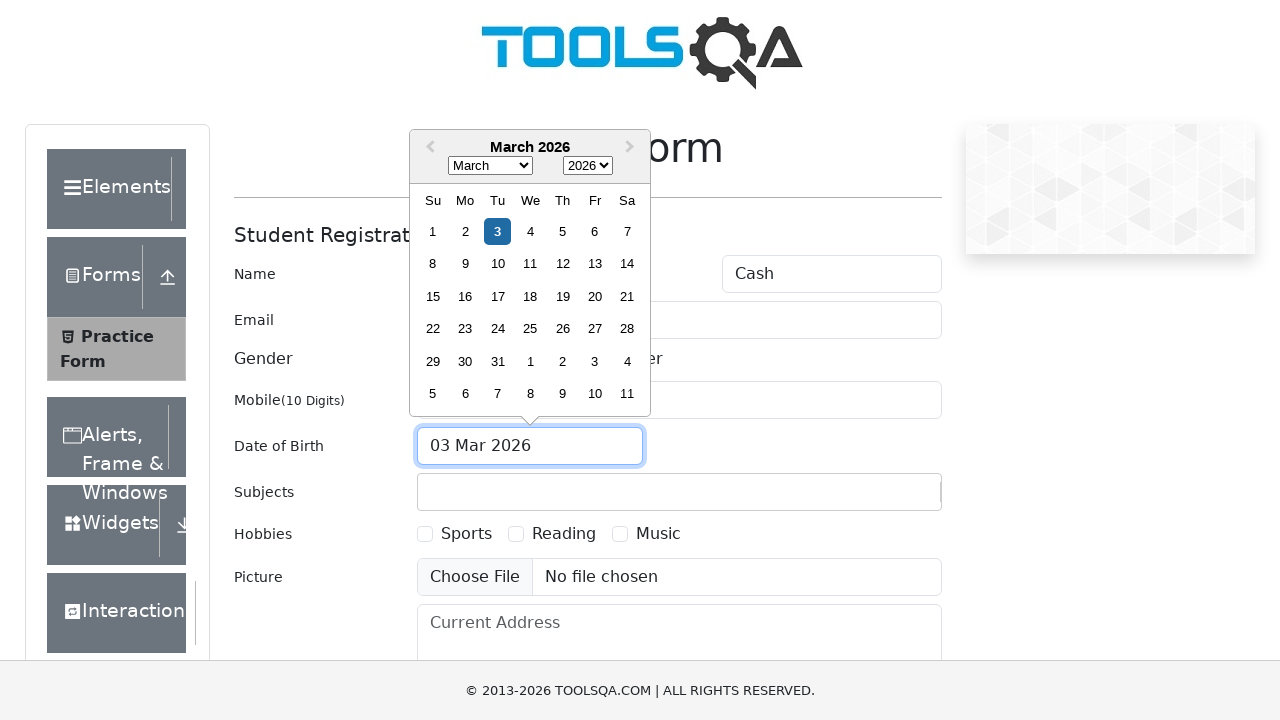

Selected January from month dropdown on .react-datepicker__month-select
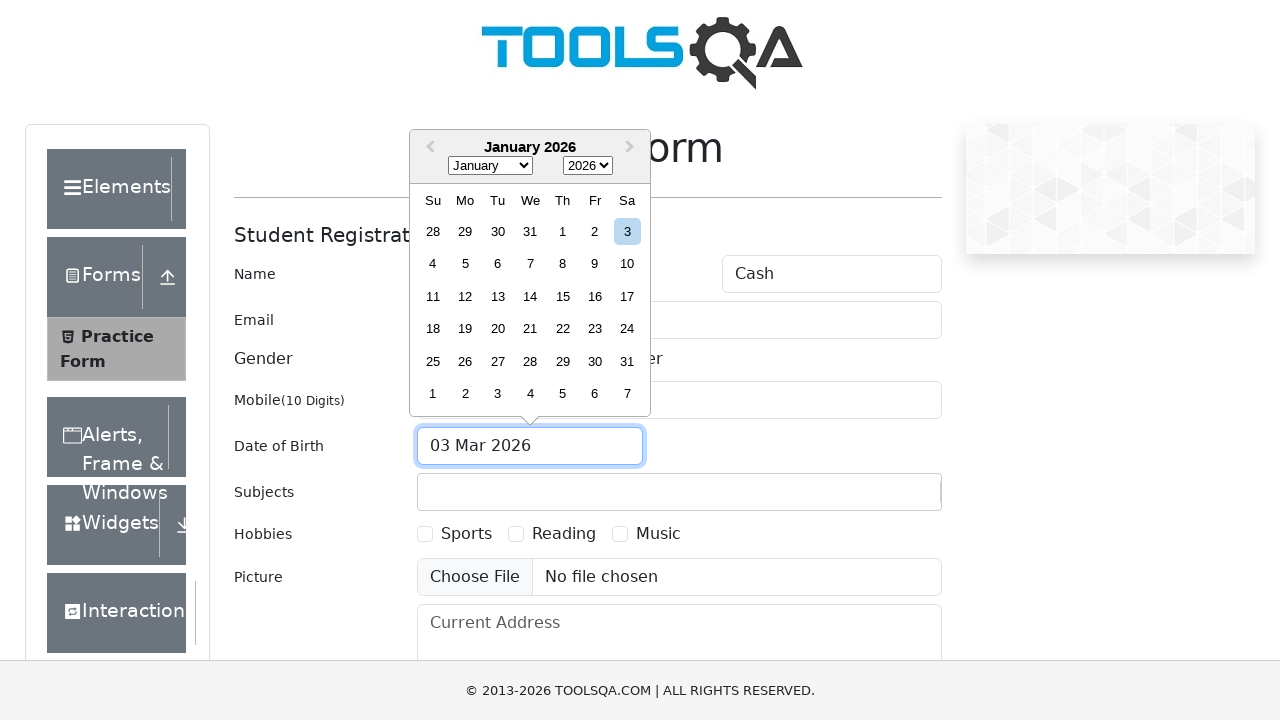

Selected 2030 from year dropdown on .react-datepicker__year-select
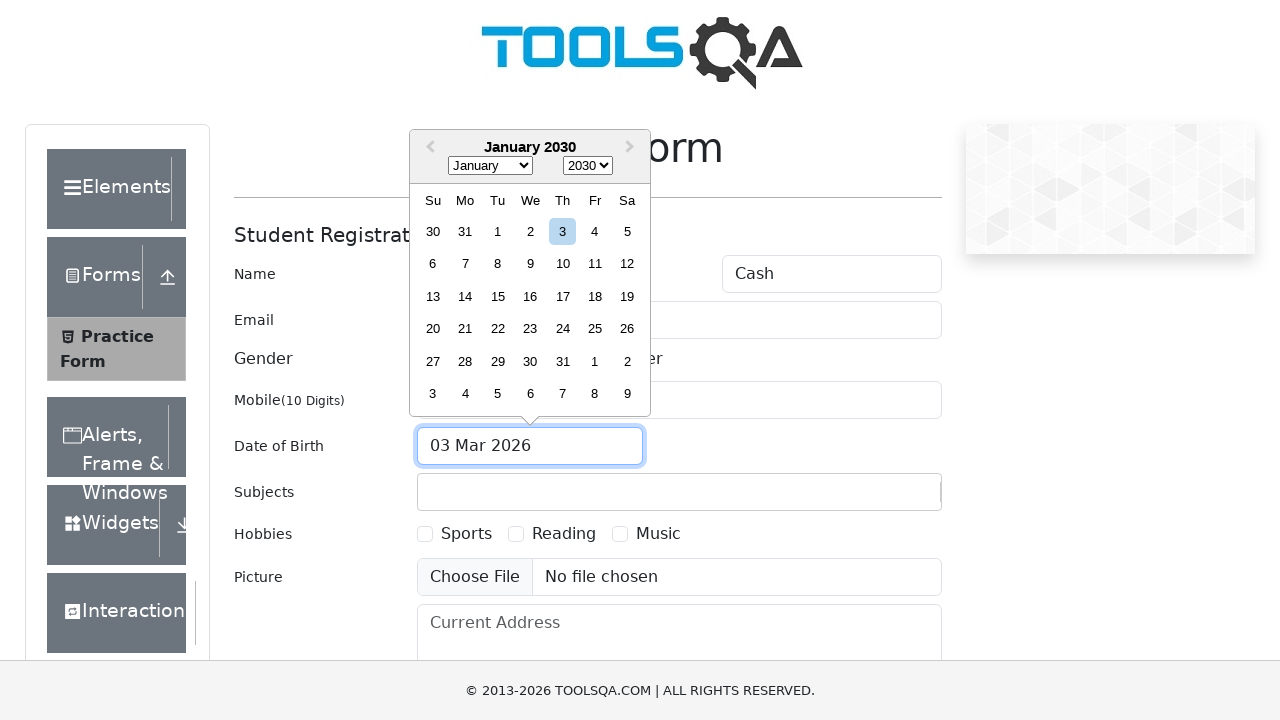

Selected day 15 from the calendar date picker at (498, 296) on xpath=//div[contains(@class,'react-datepicker__day--0') and not(contains(@class,
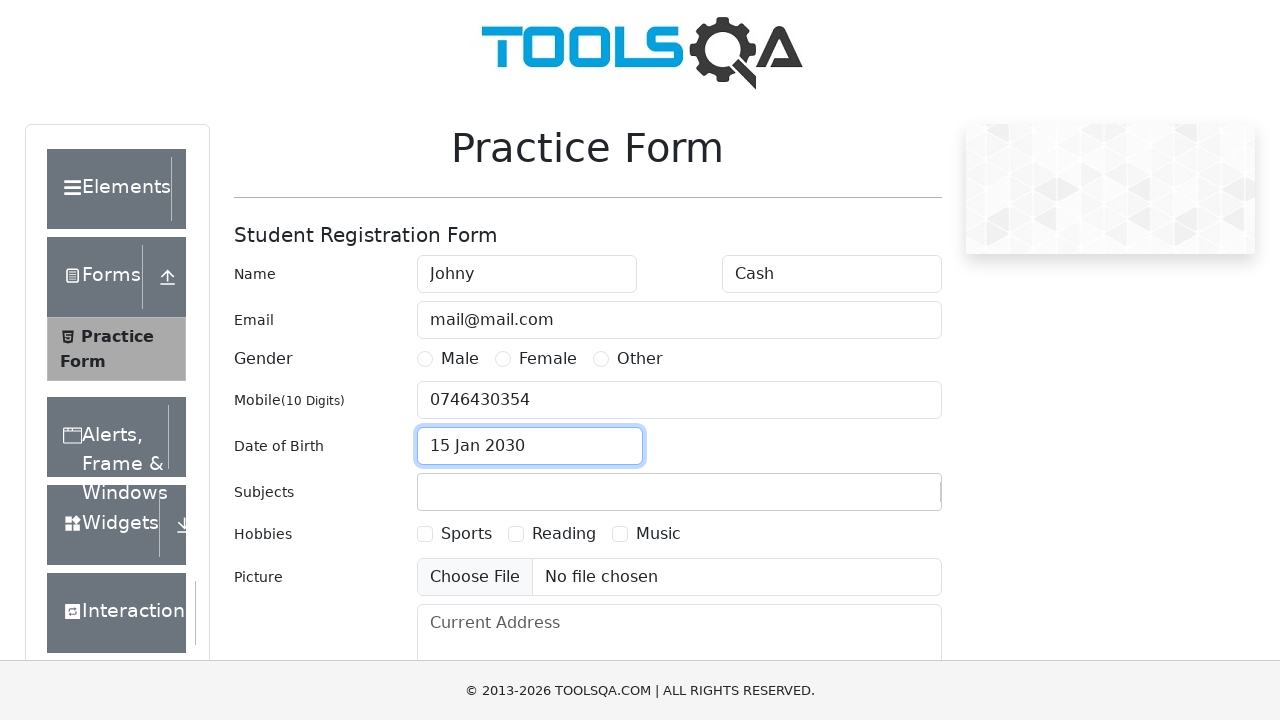

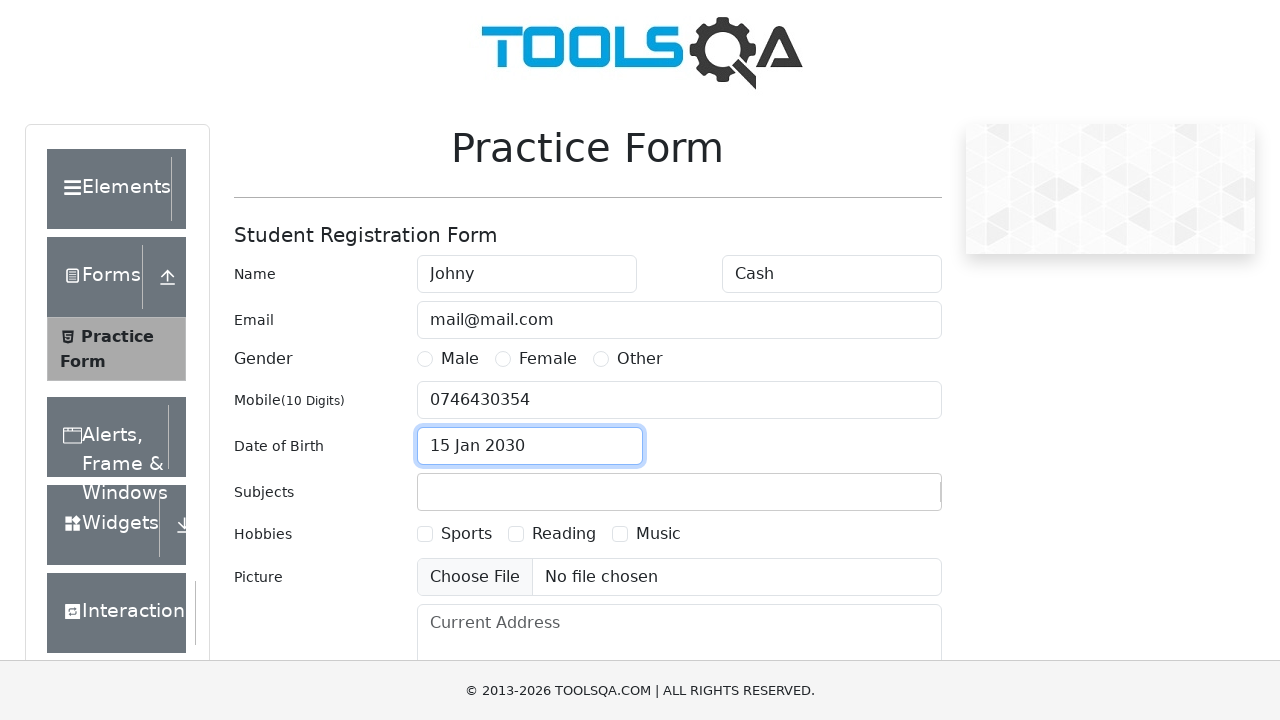